Navigates to RedBus homepage and verifies the page loads successfully (placeholder for account creation test)

Starting URL: https://www.redbus.in/

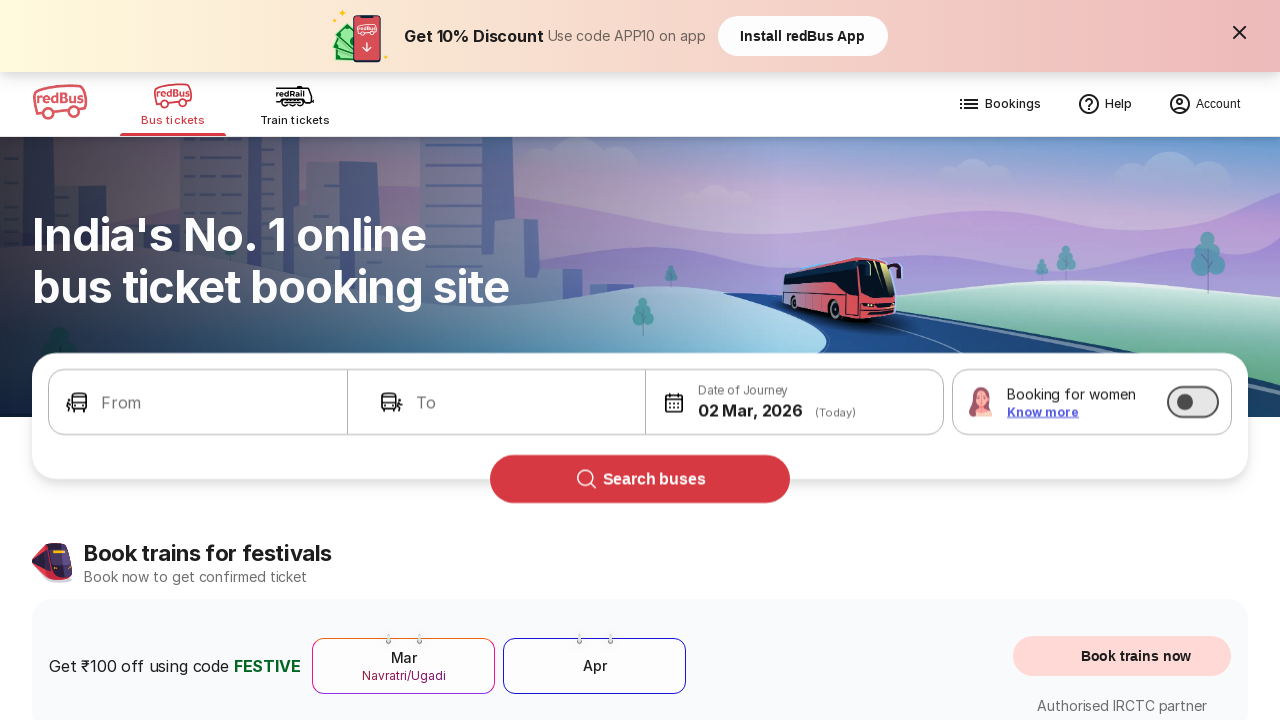

Waited for RedBus homepage to fully load (domcontentloaded)
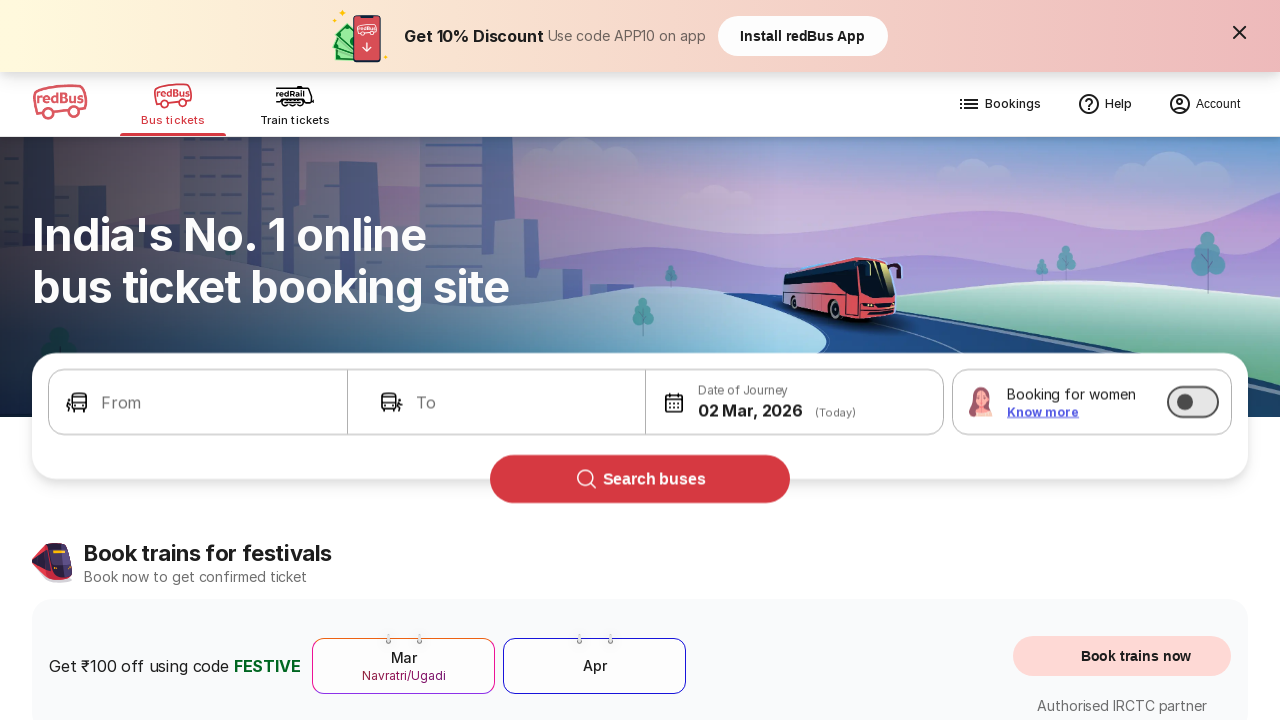

Verified page title is present
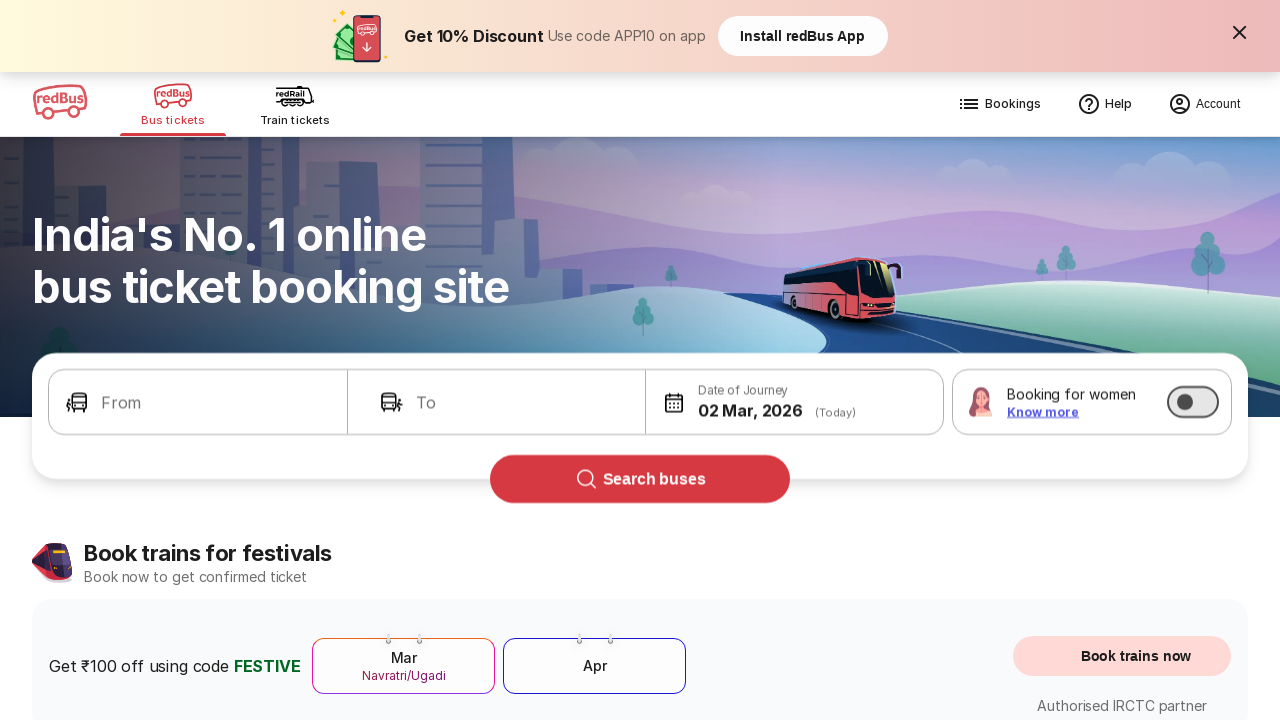

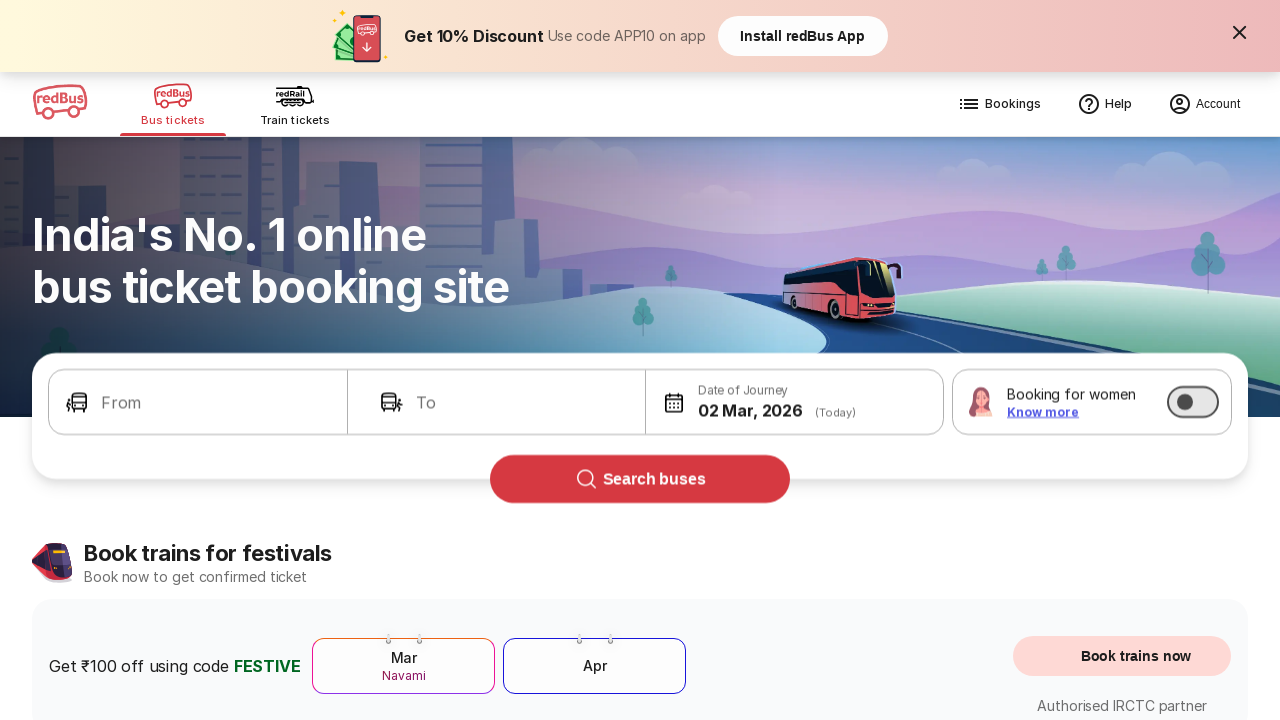